Tests that each option in the dropdown select box can be selected successfully

Starting URL: https://www.selenium.dev/selenium/web/web-form.html

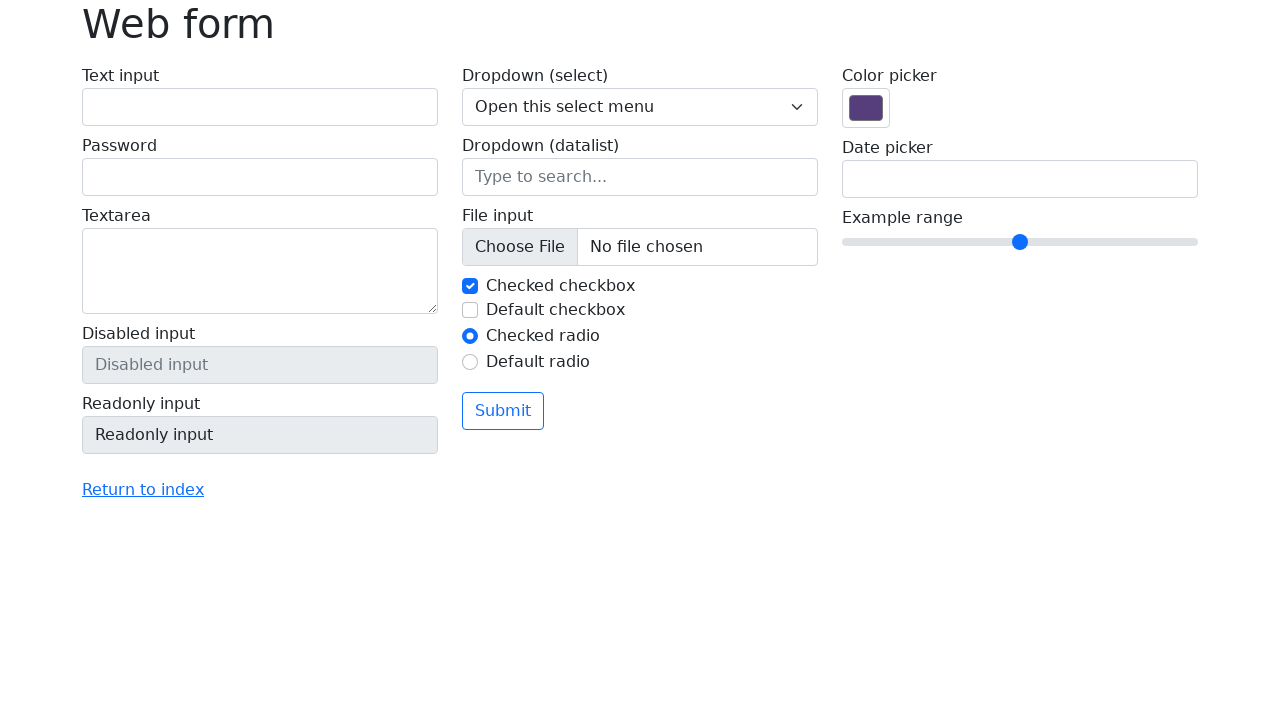

Located dropdown select element with name 'my-select'
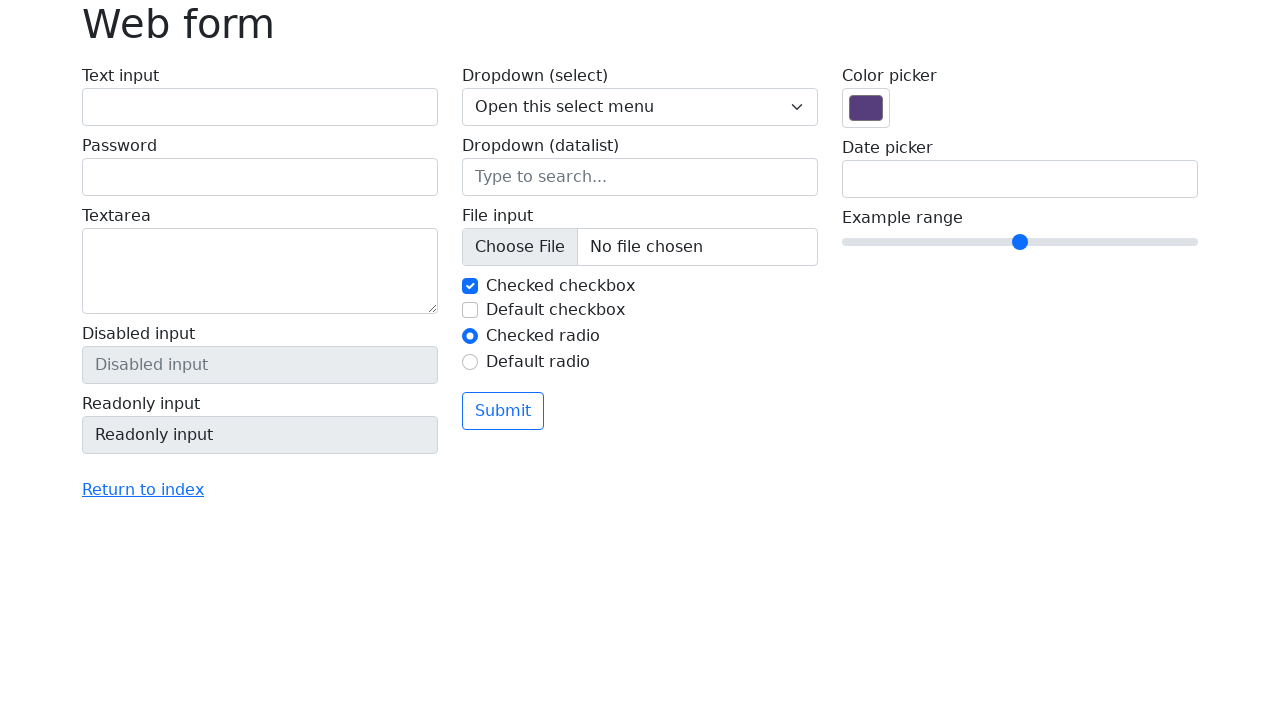

Selected option 1 from dropdown on select[name='my-select']
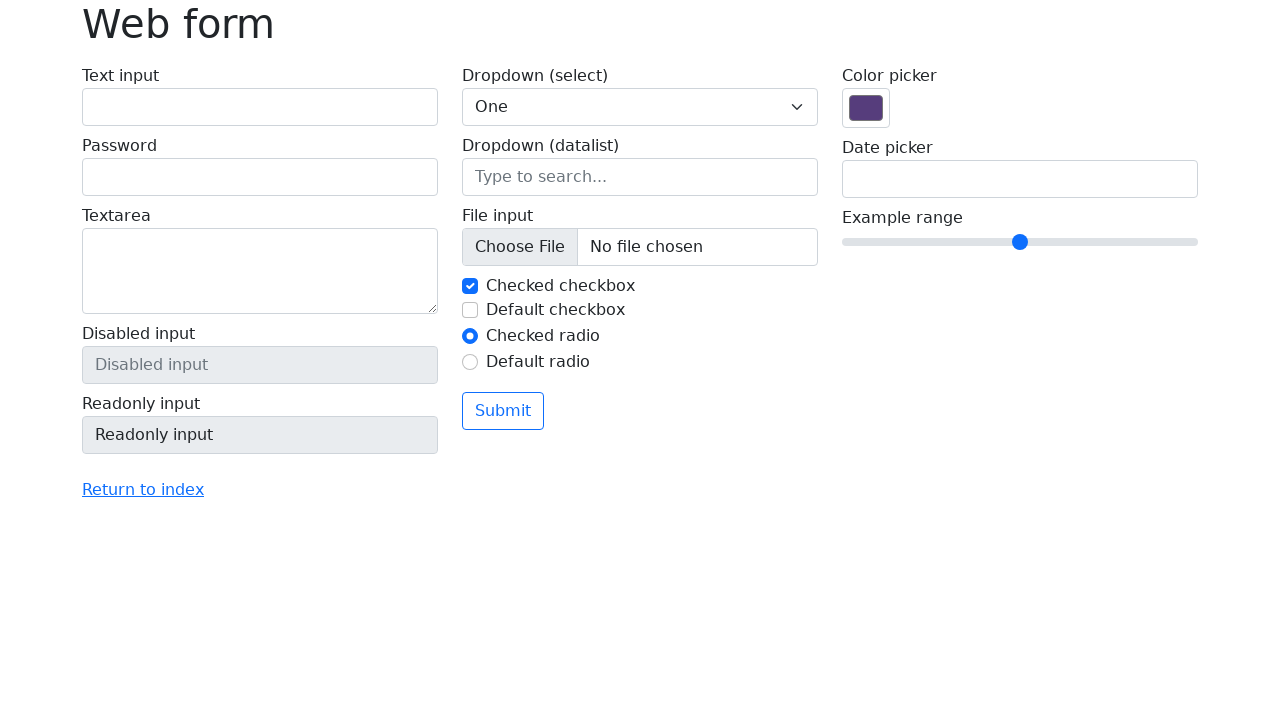

Selected option 2 from dropdown on select[name='my-select']
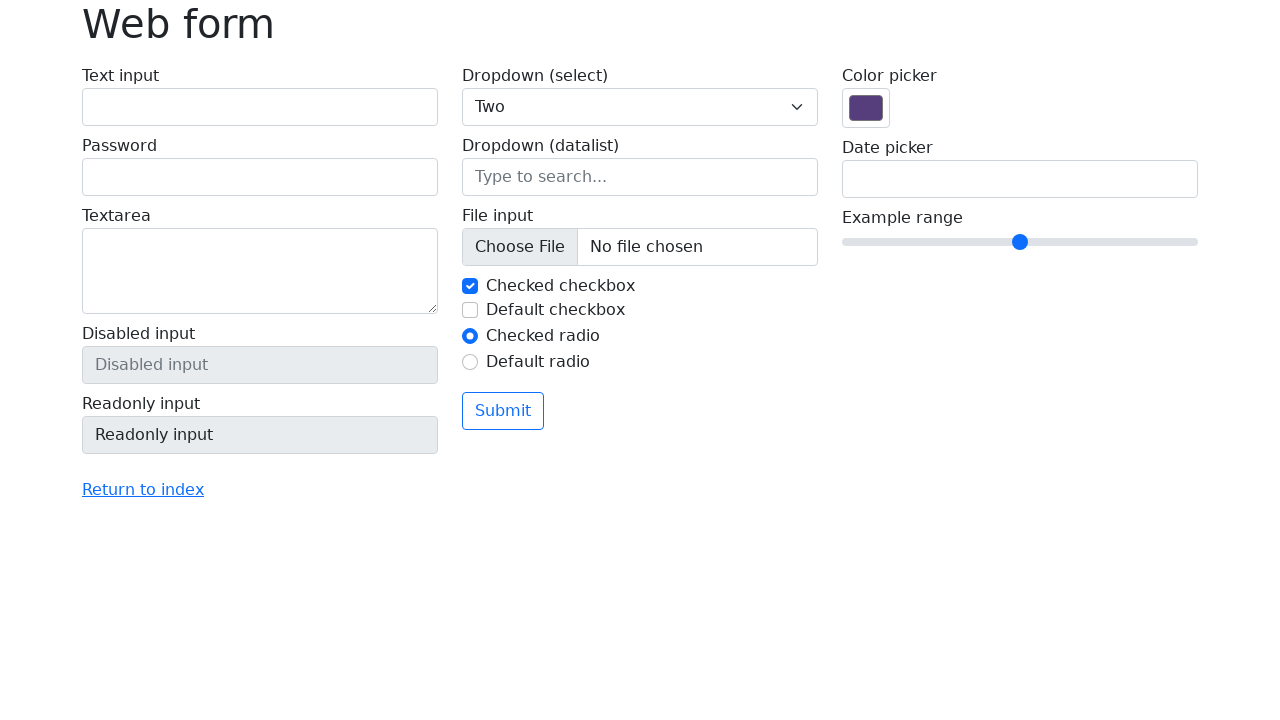

Selected option 3 from dropdown on select[name='my-select']
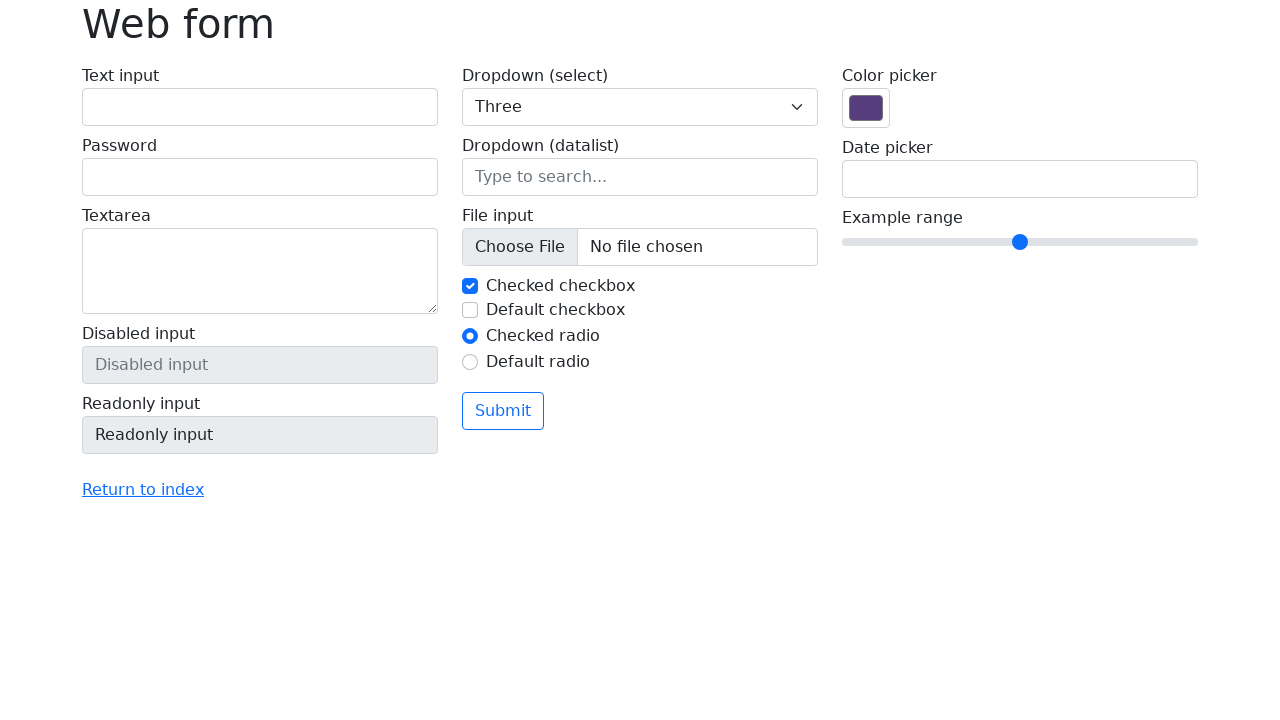

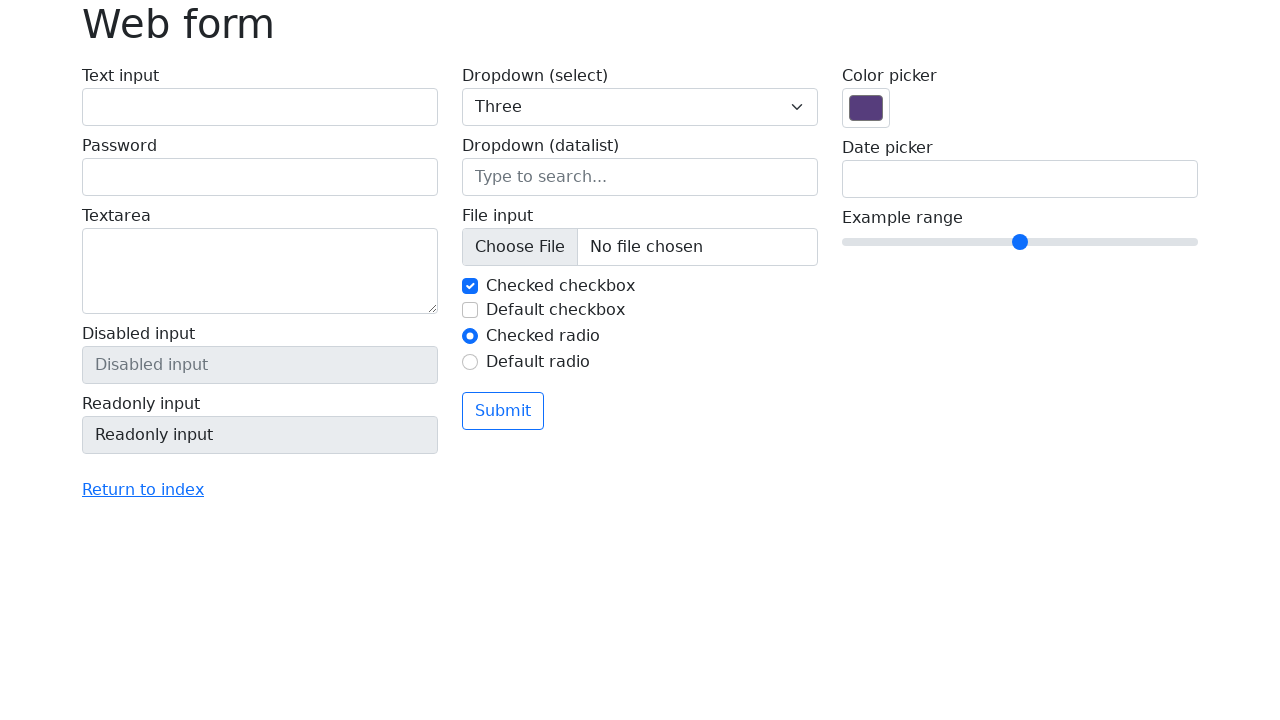